Tests restaurant signup with duplicate restaurant name for same zip code, expecting an error message

Starting URL: https://skwadlink.com/restaurant/signup

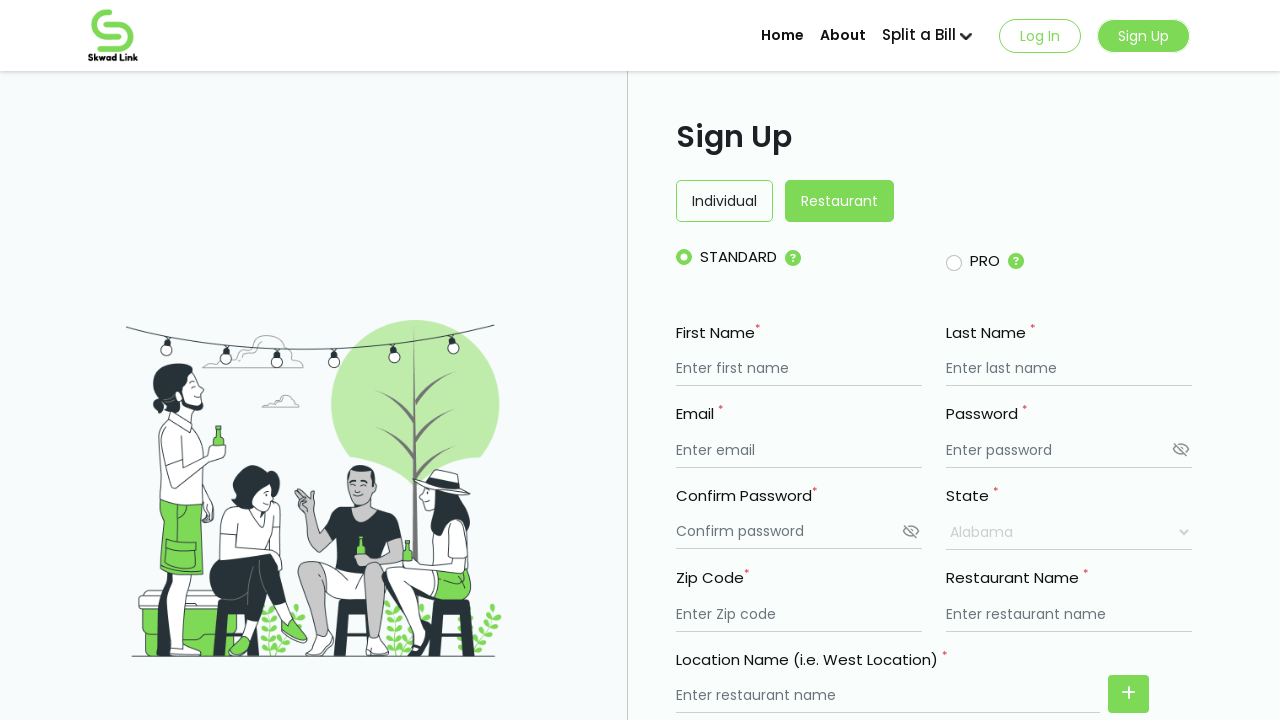

Filled first name field with 'My Resturant' on #firstname
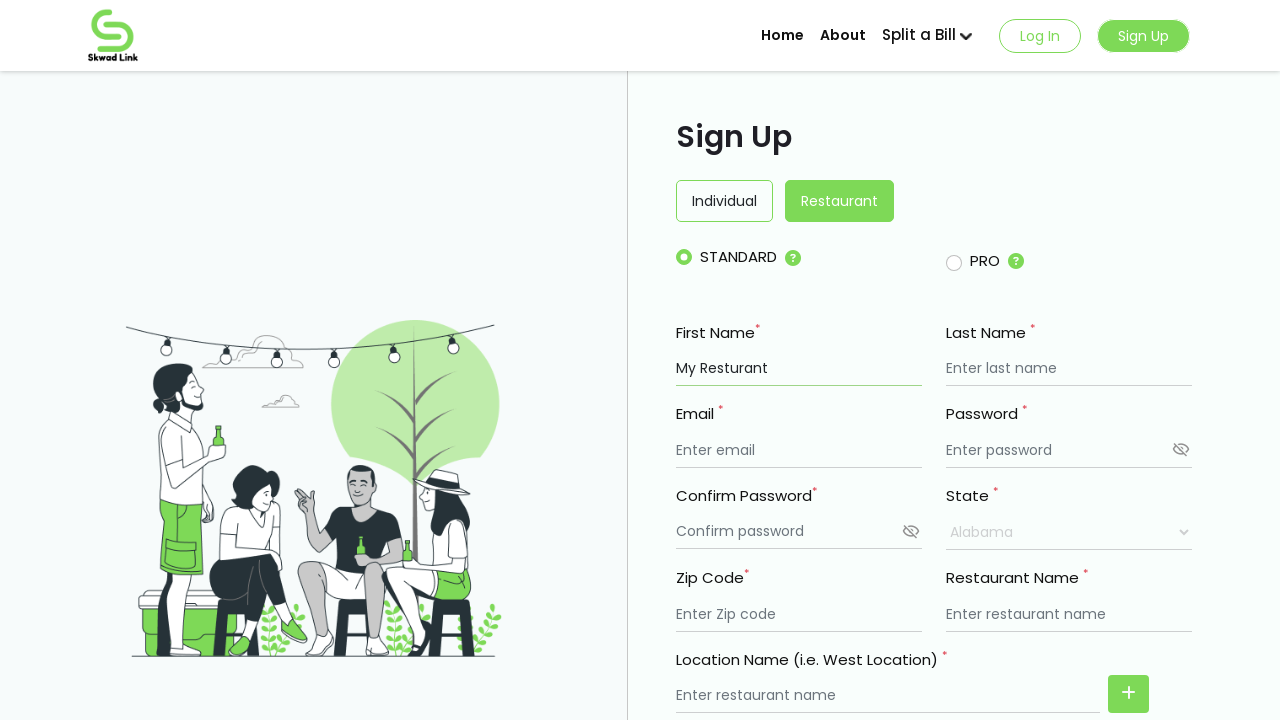

Filled last name field with 'Mark' on #lastname
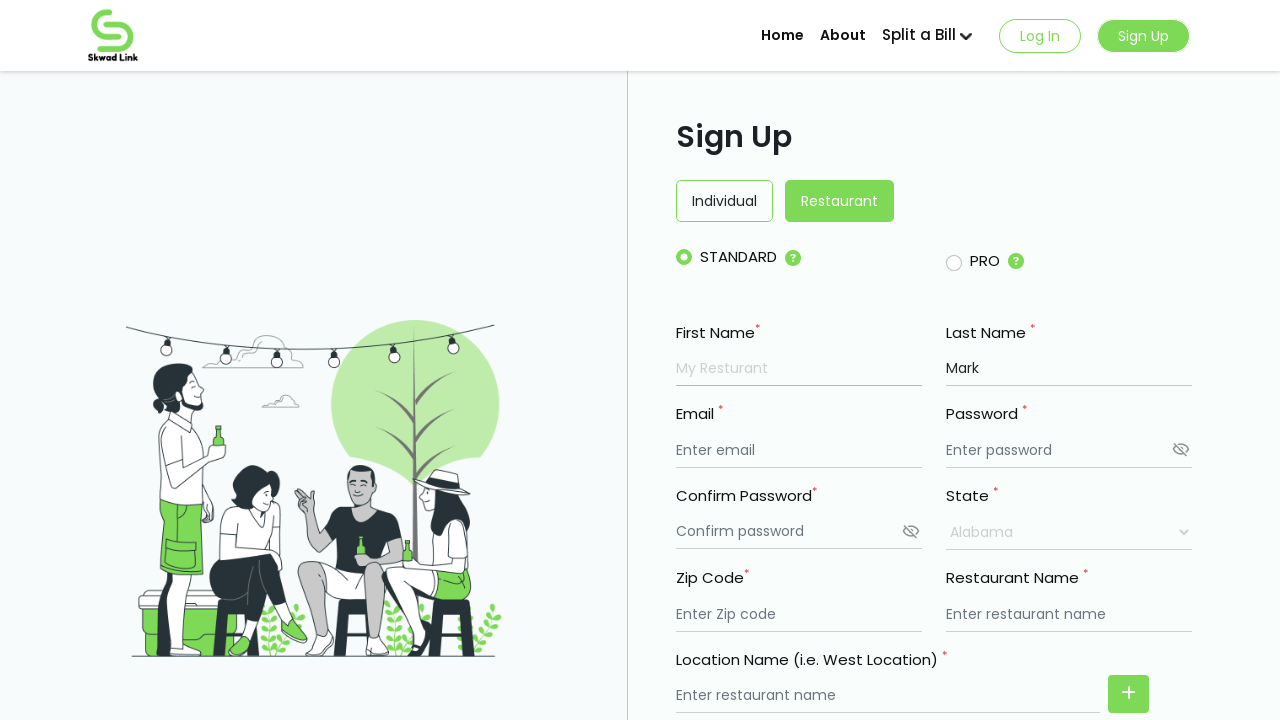

Filled email field with 'resturant74@yopmail.com' on #email
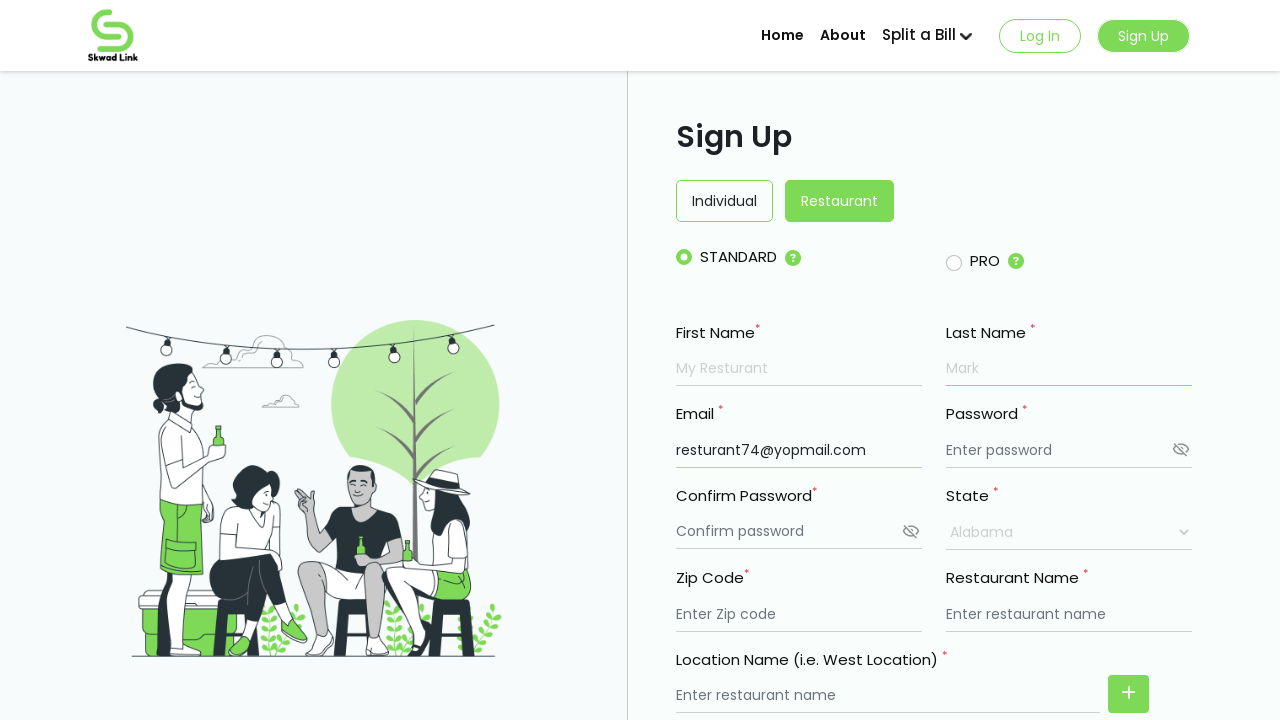

Filled password field with '123456' on #password
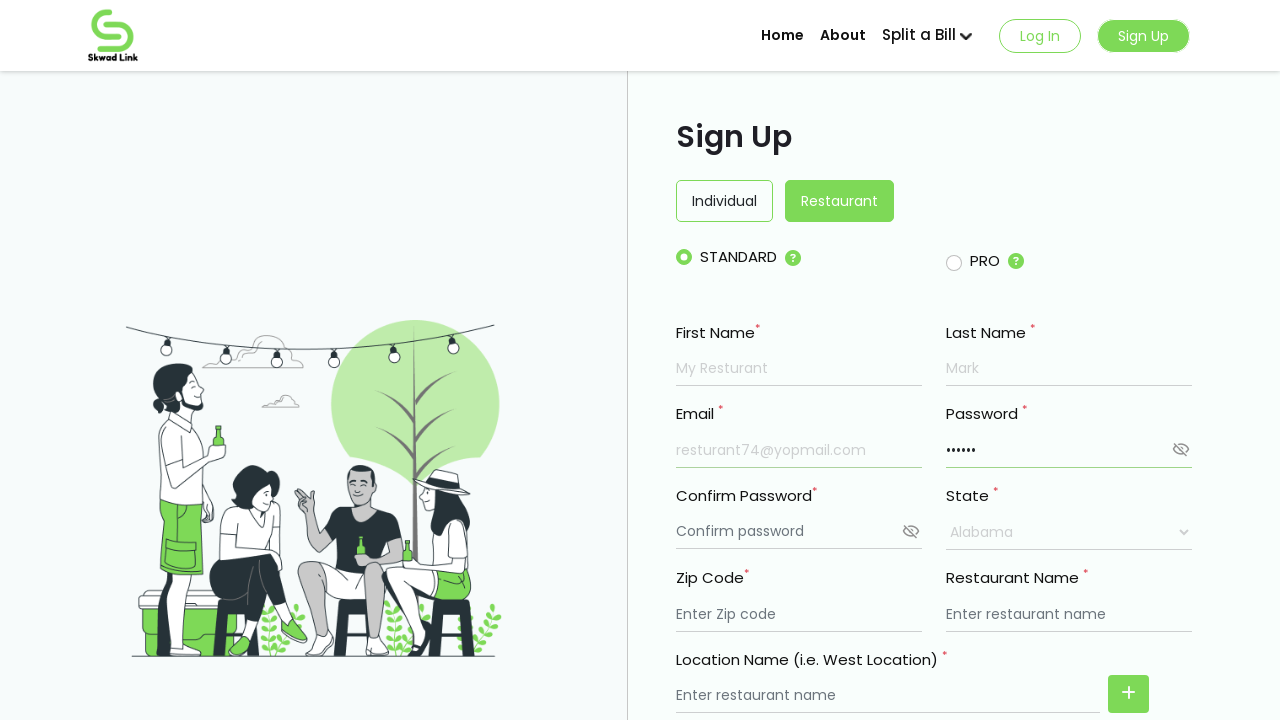

Filled confirm password field with '123456' on #cpassword
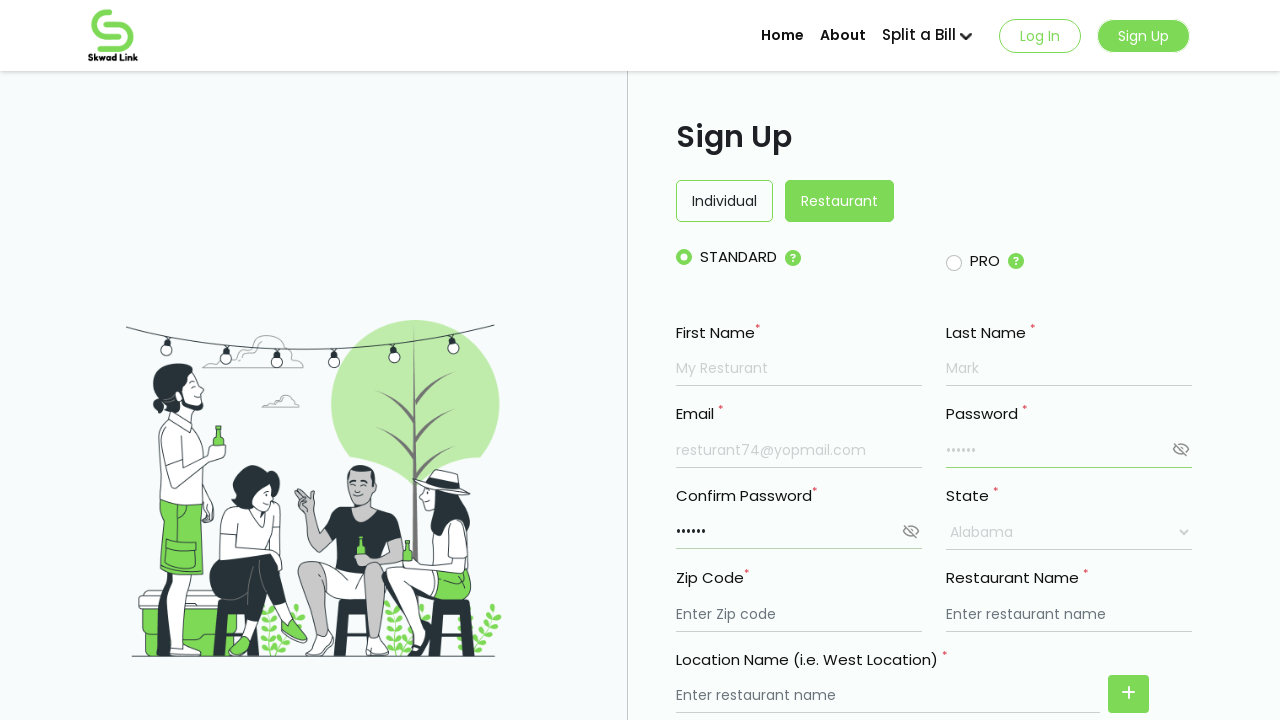

Clicked password visibility toggle icon at (1181, 449) on xpath=//img[@class='hide_icon passwordImg']
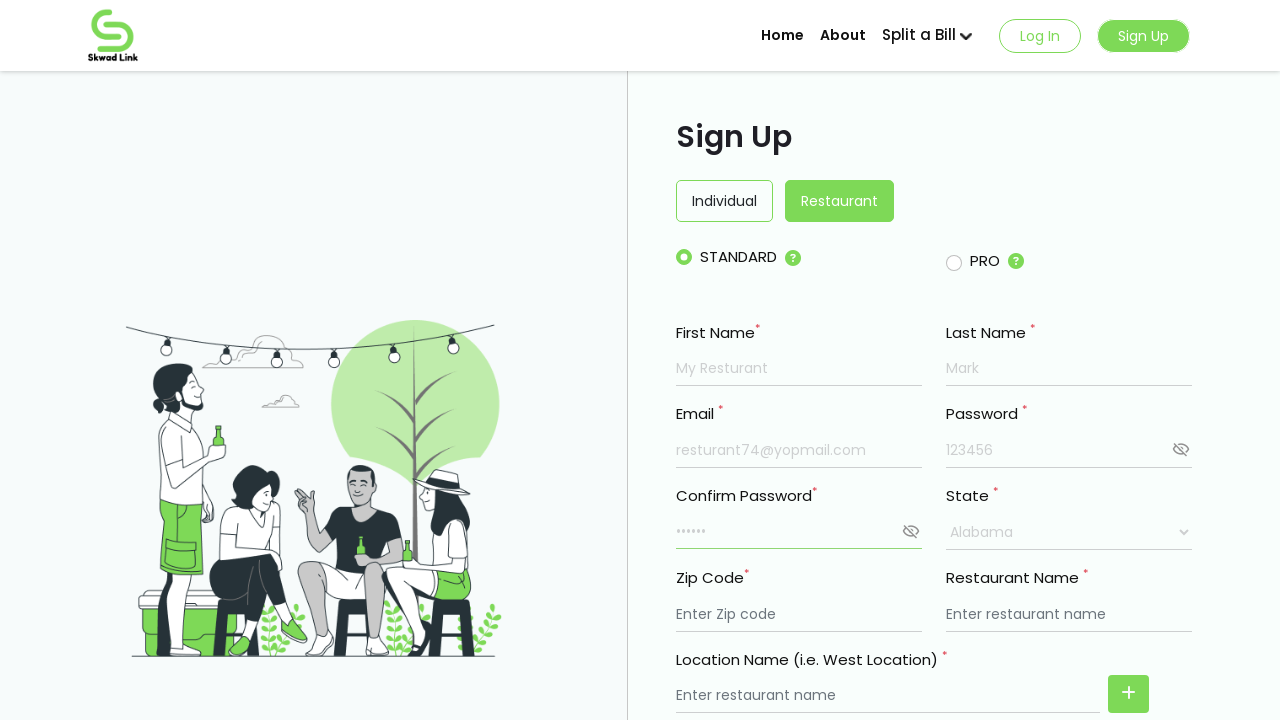

Clicked confirm password visibility toggle icon at (911, 530) on xpath=//img[@class='hide_icon cpasswordImg']
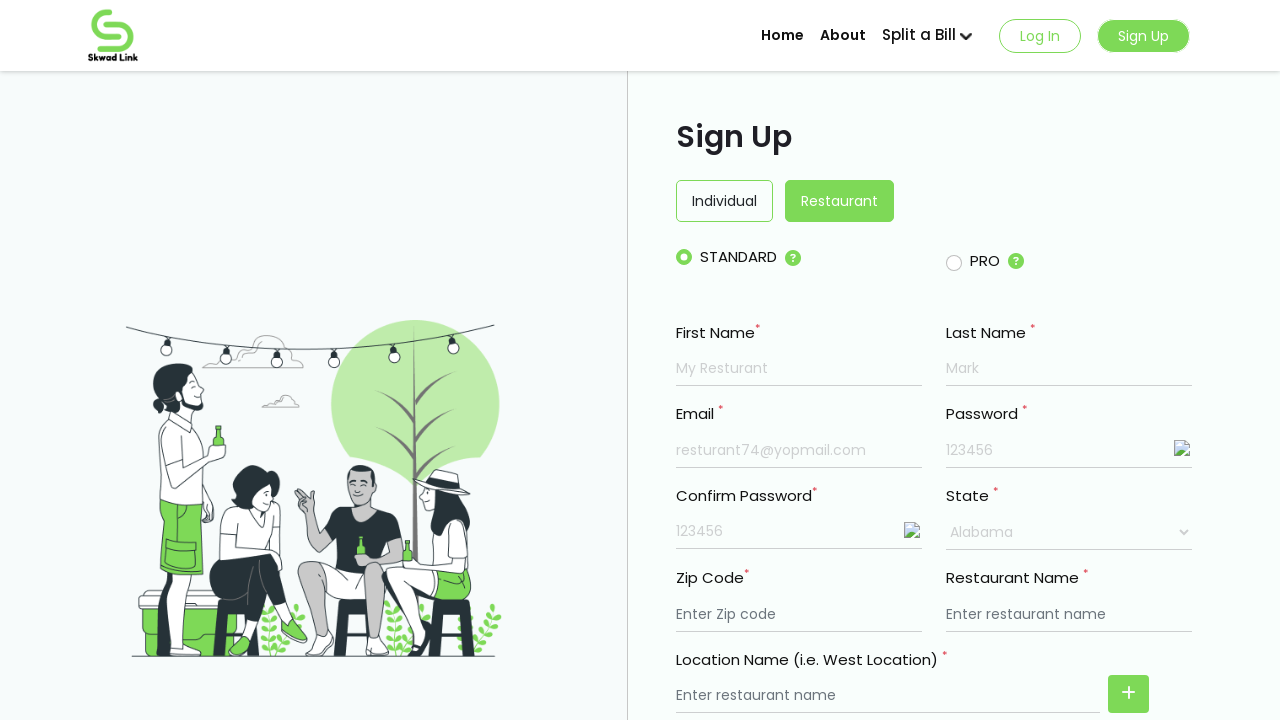

Filled restaurant name field with duplicate name 'Pro_Restaurant P.' for same zip code on #resturant_name
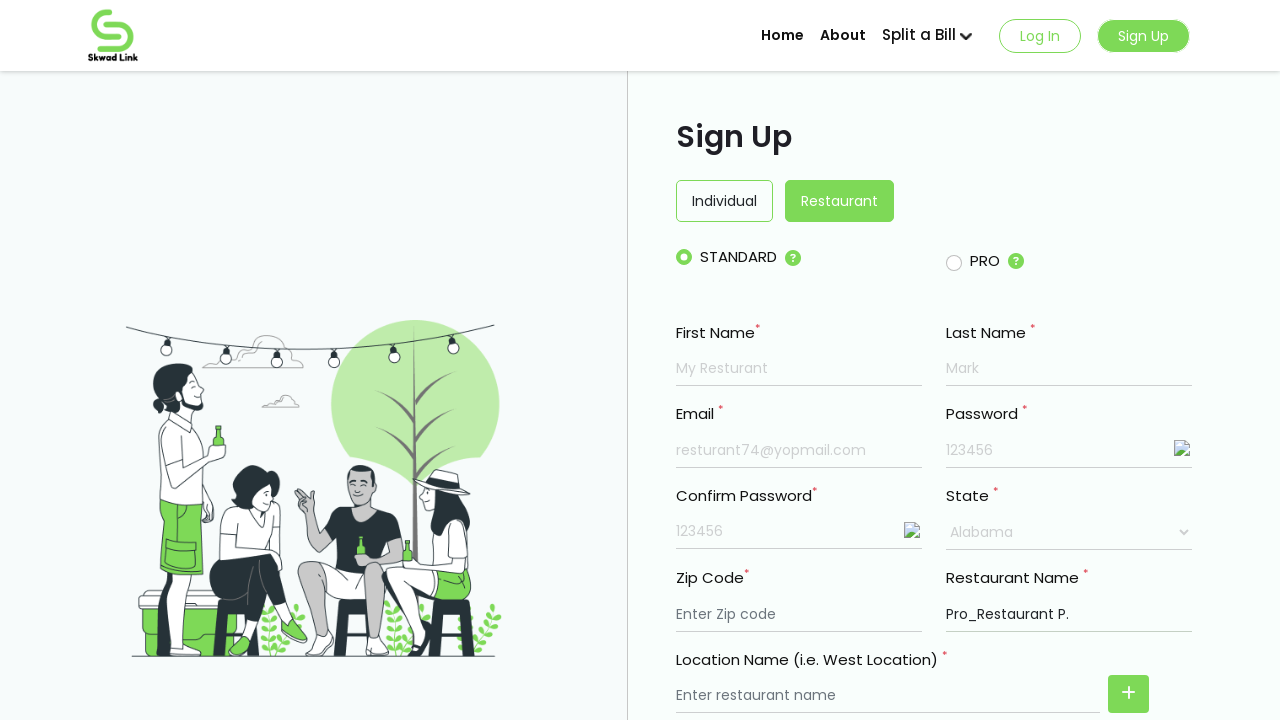

Filled address field with '123abc rode' on #address
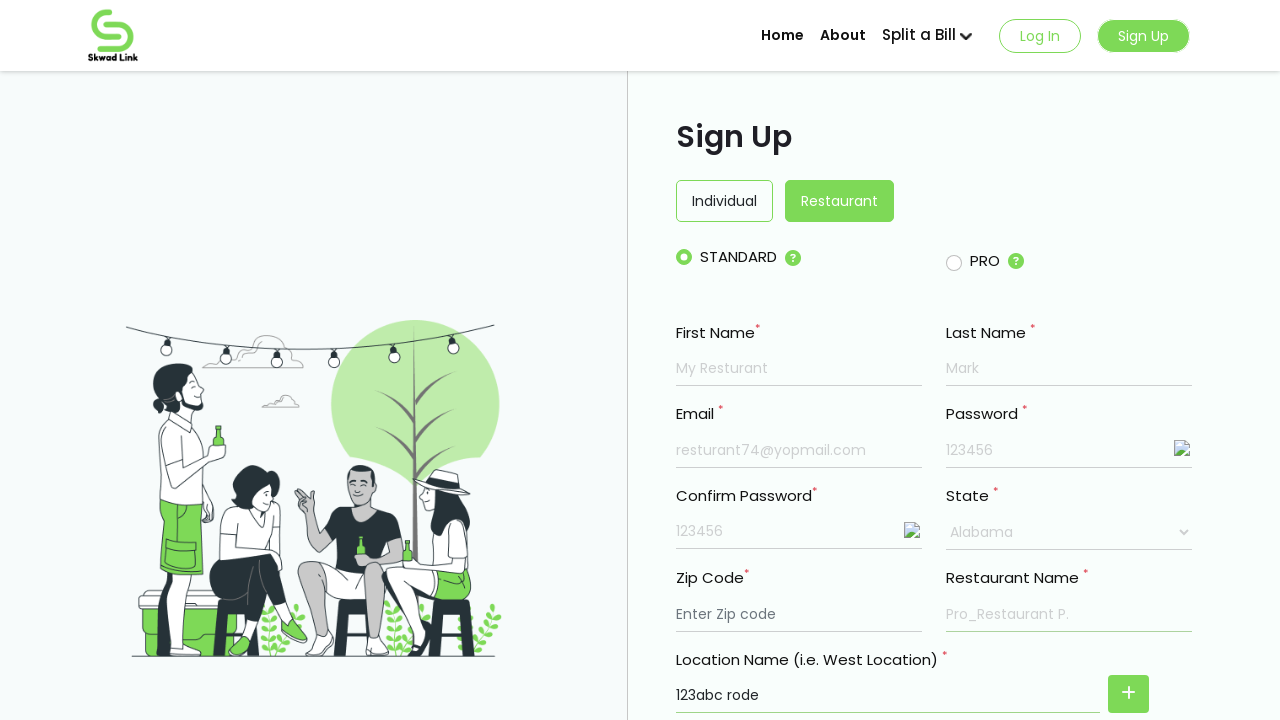

Selected 'Arizona' from state dropdown on select[name='state']
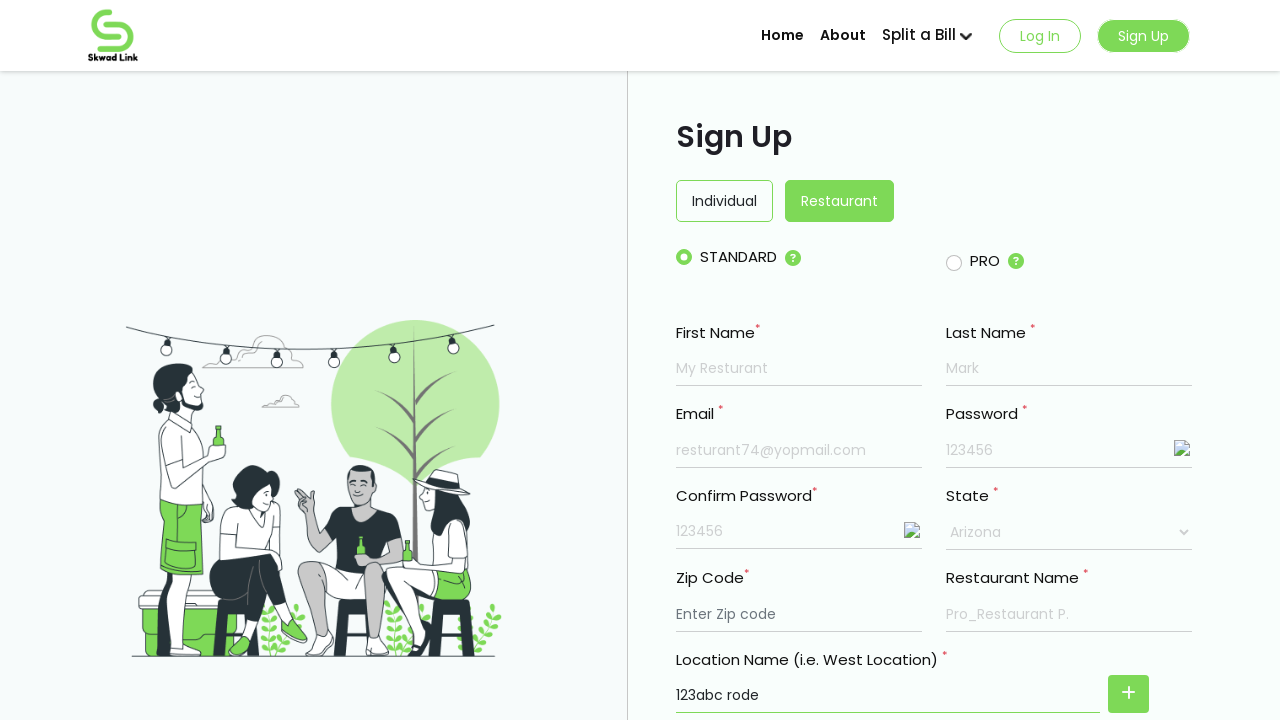

Filled zip code field with '123456' on #zipcode
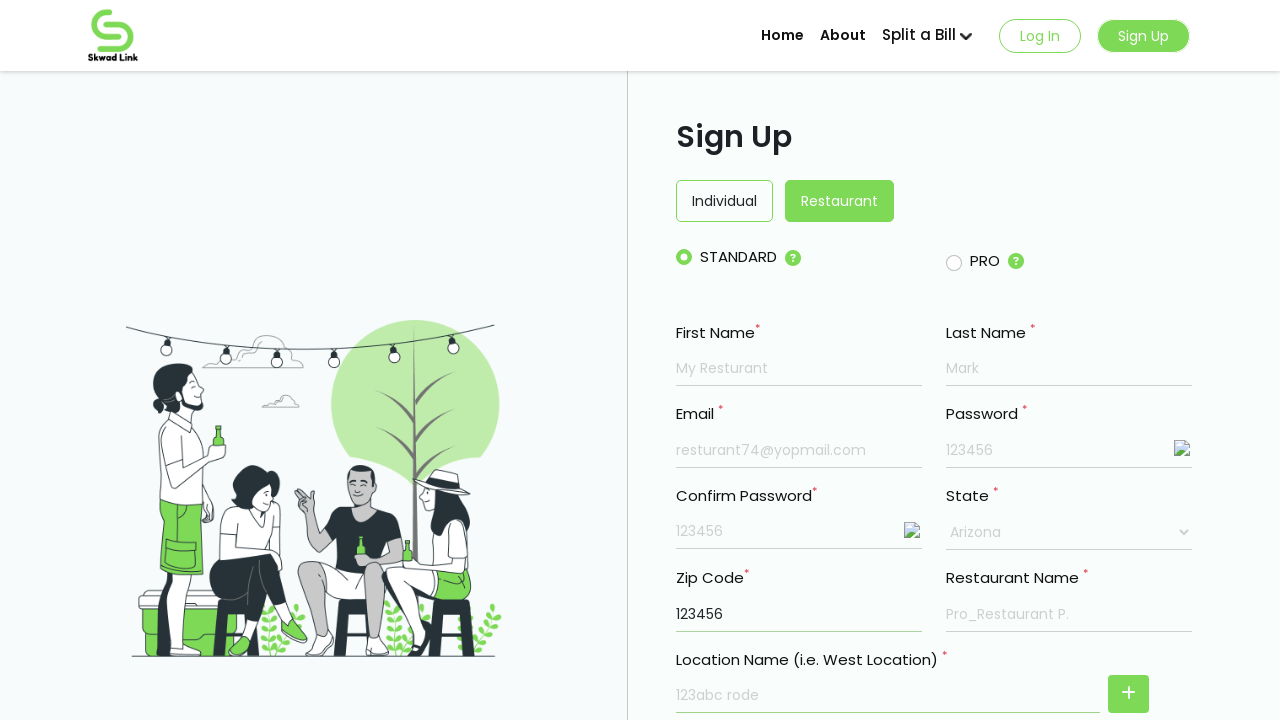

Checked terms and conditions checkbox at (684, 360) on #exampleCheck1
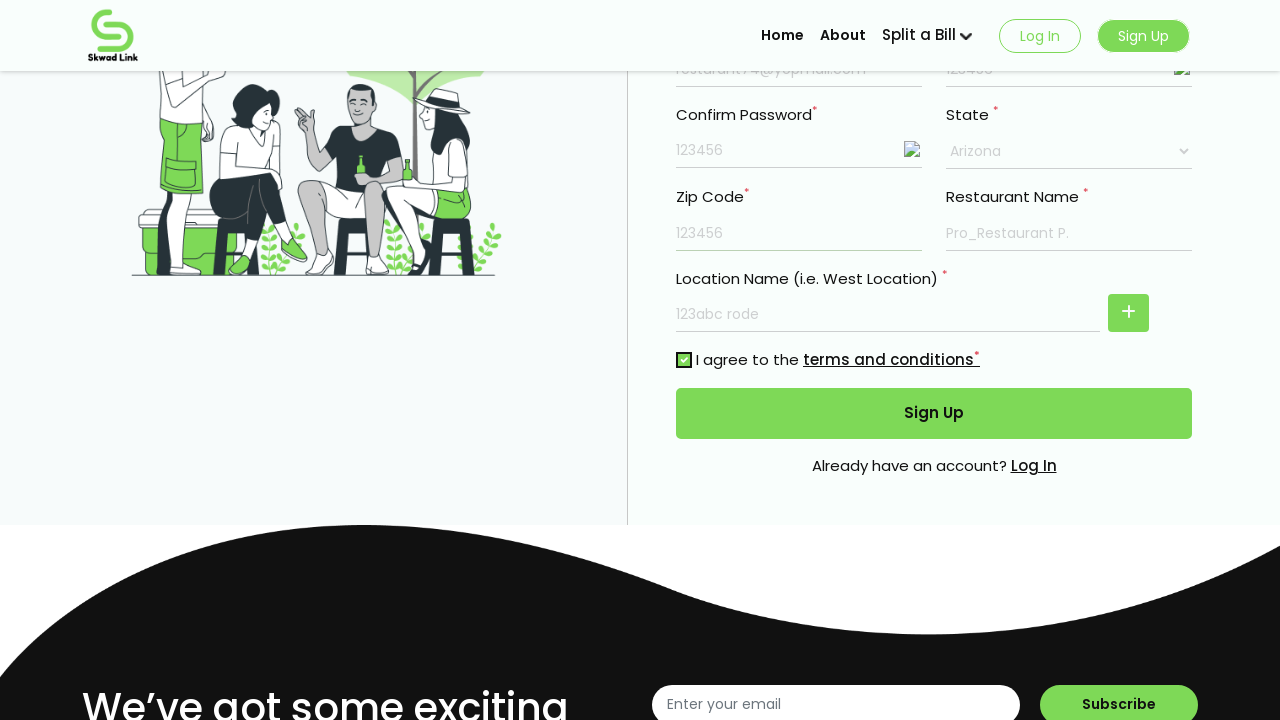

Clicked Sign Up button to submit form at (934, 413) on xpath=//button[normalize-space()='Sign Up']
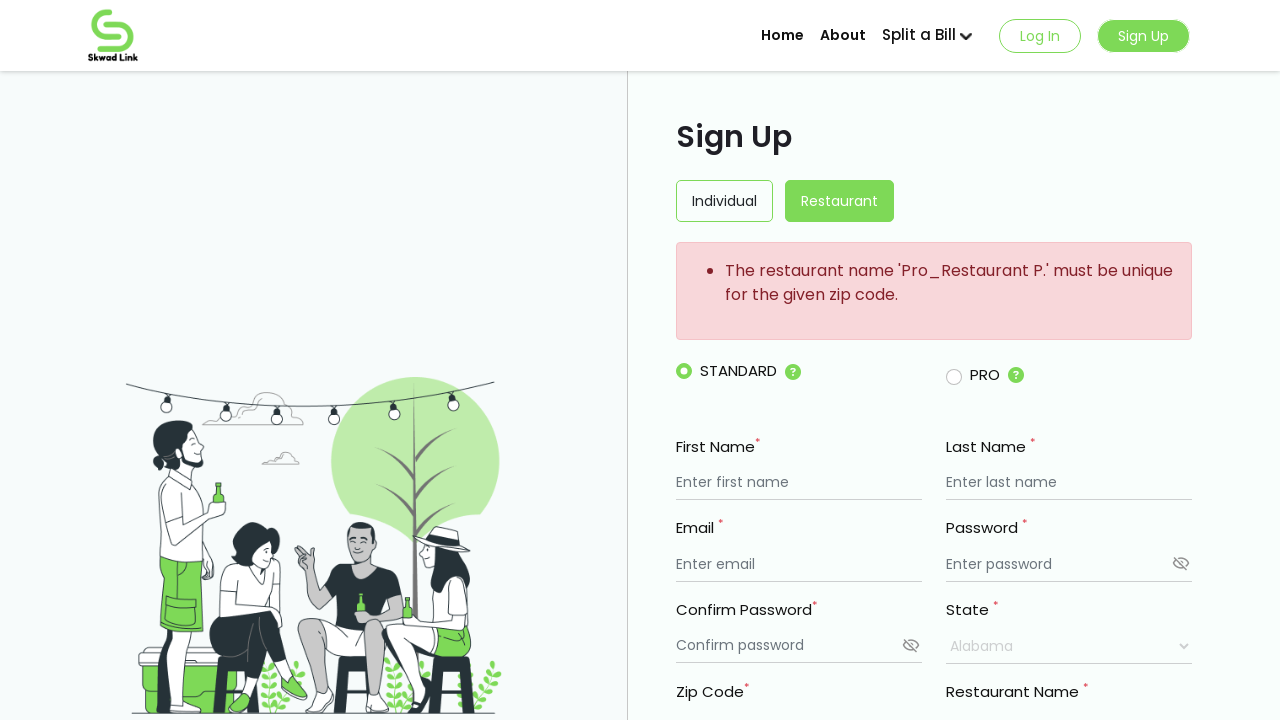

Error message appeared - duplicate restaurant name validation triggered for same zip code
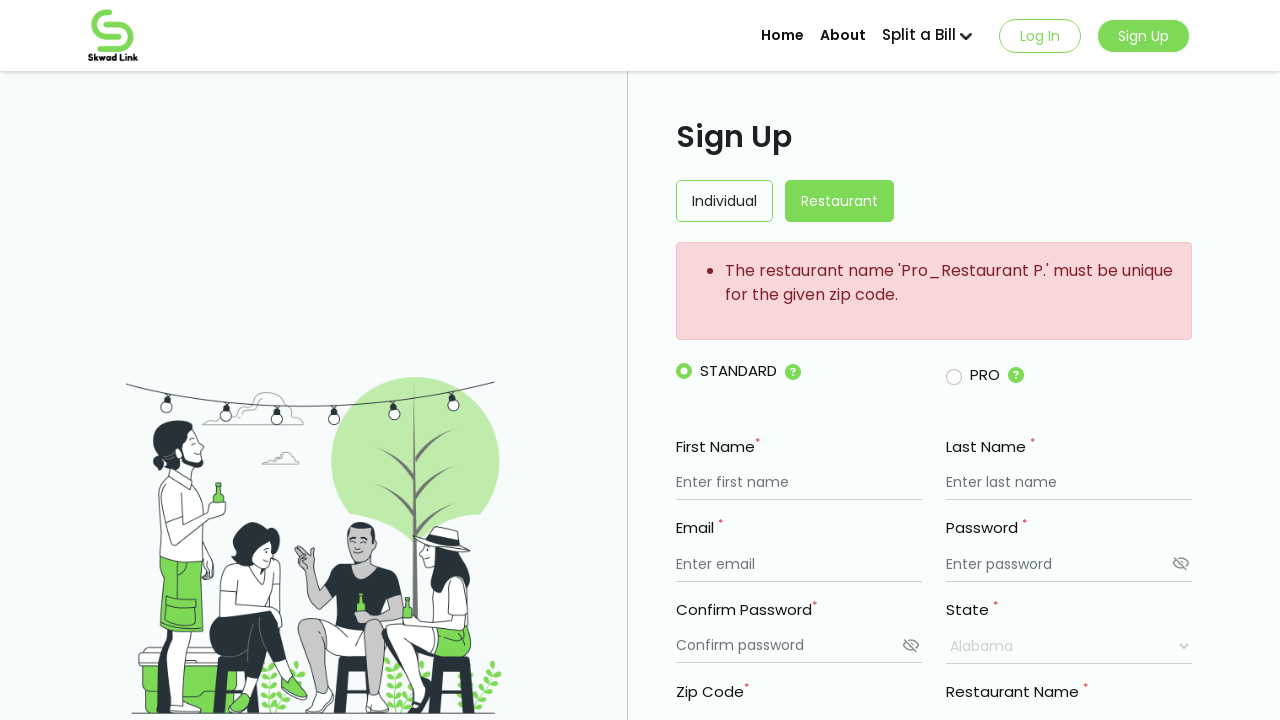

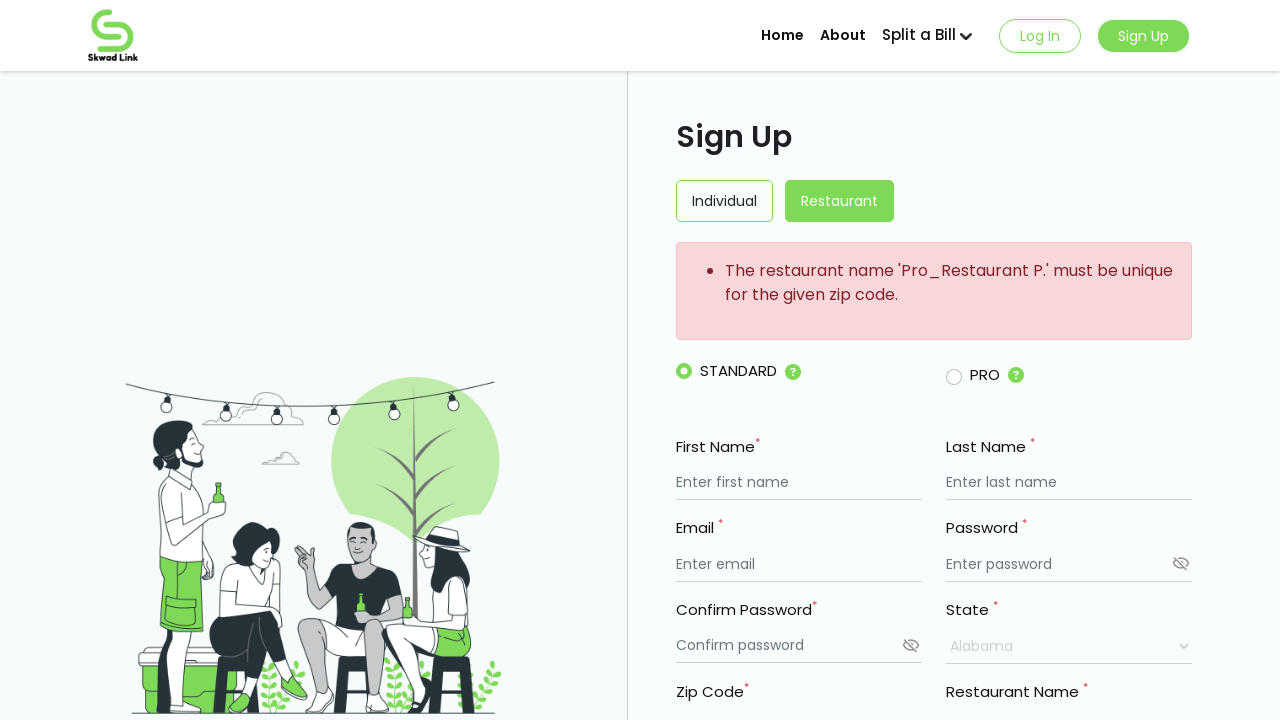